Demonstrates waiting for an element to become visible on the Rediff homepage and clicking it. The original script uses a placeholder link text that would need to be replaced with a real element.

Starting URL: https://www.rediff.com/

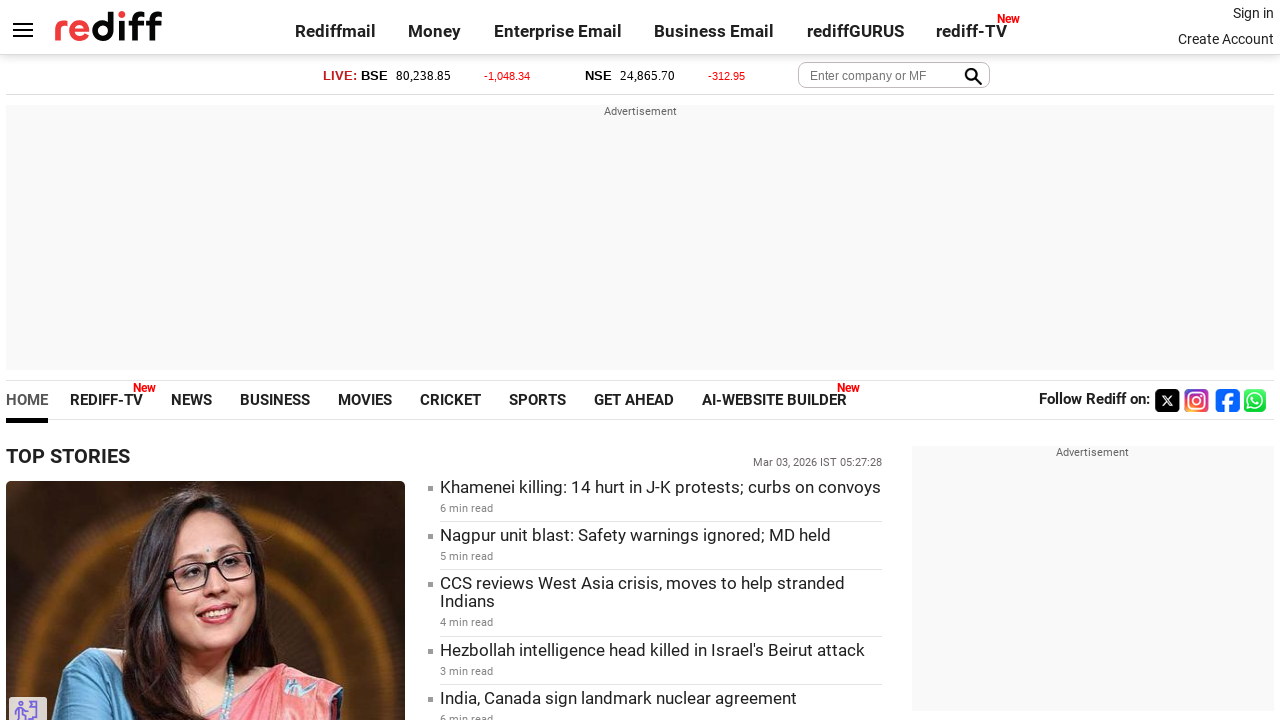

Waited for Sign in link to become visible on Rediff homepage
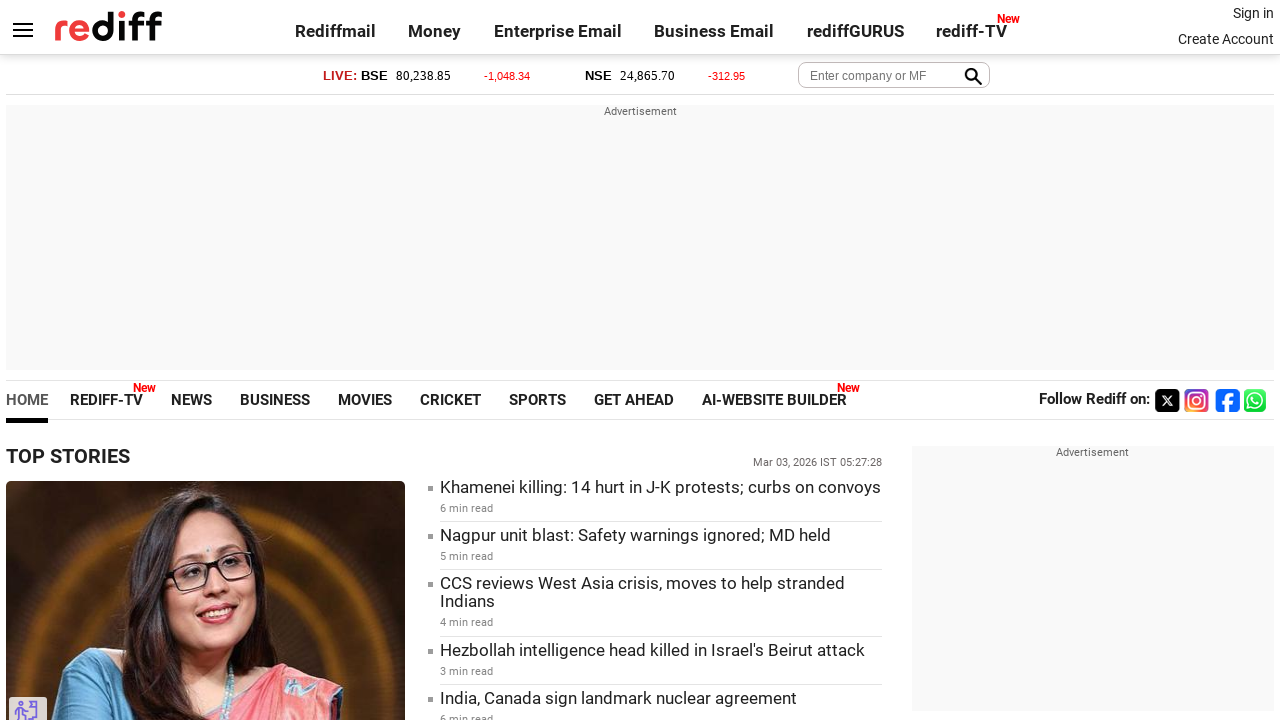

Clicked the Sign in link at (1253, 13) on a:has-text('Sign in')
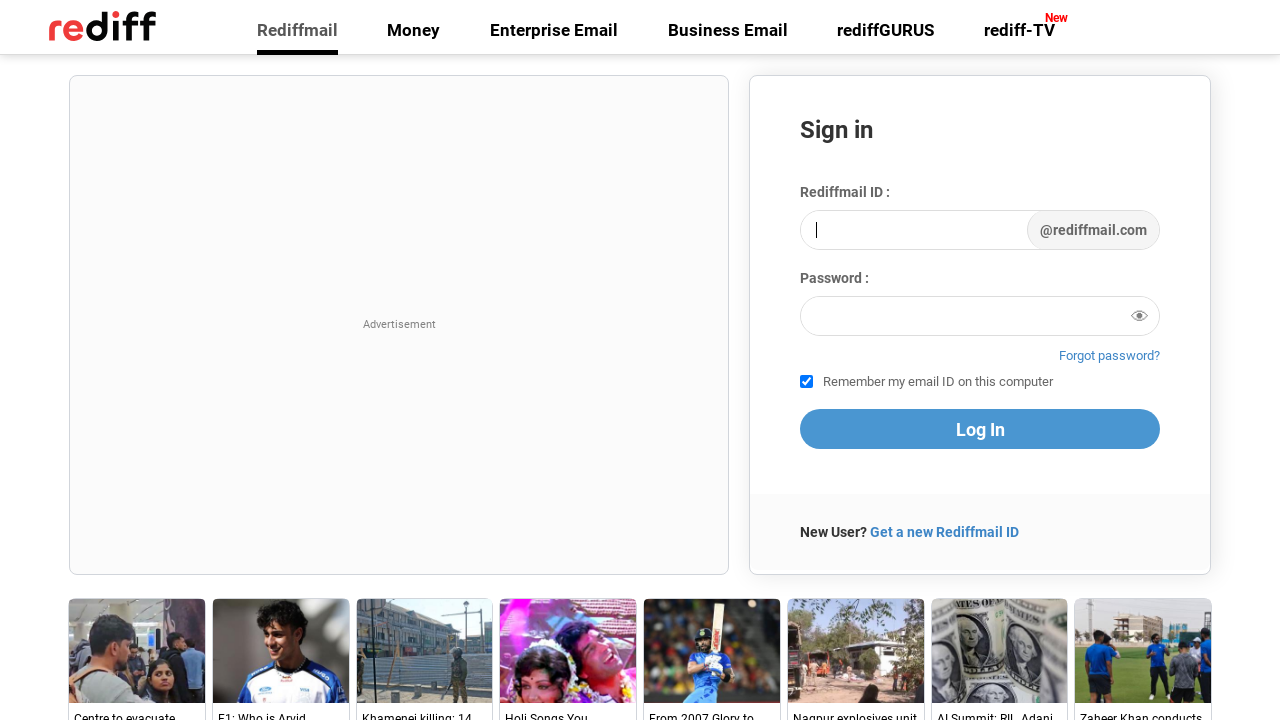

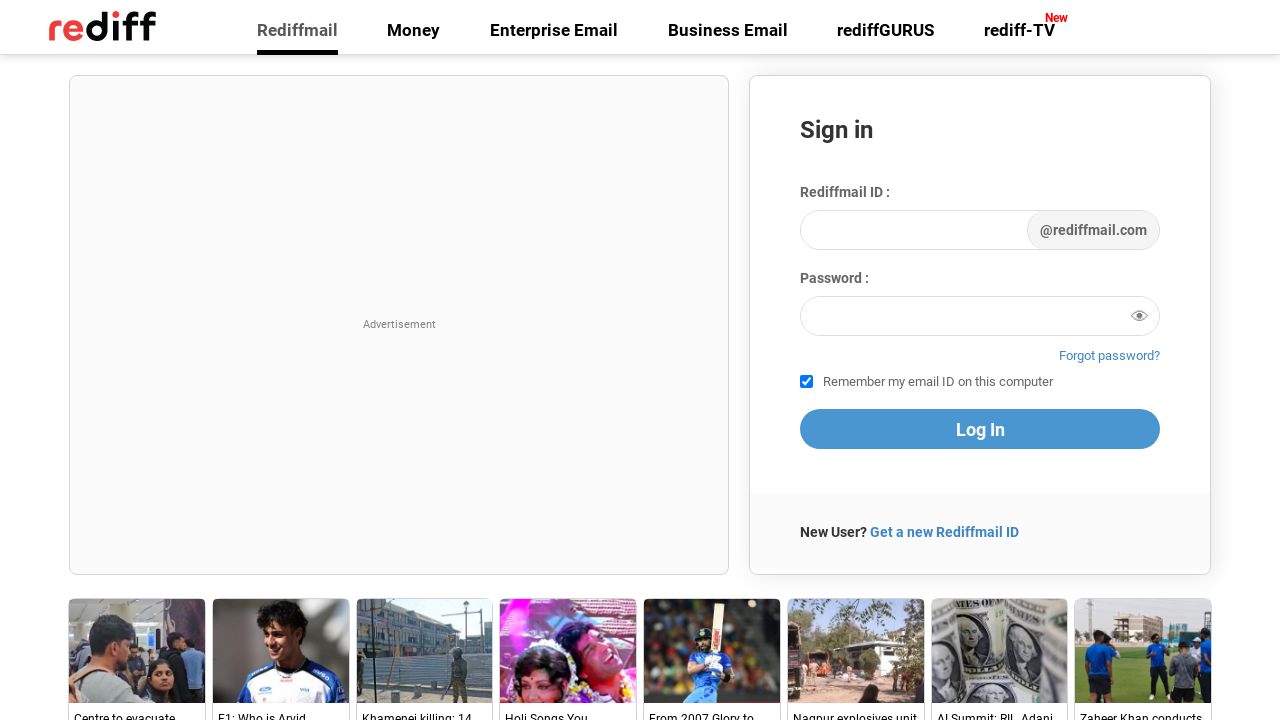